Tests email validation by entering an invalid email and submitting to verify the field is marked with error styling

Starting URL: https://demoqa.com/text-box

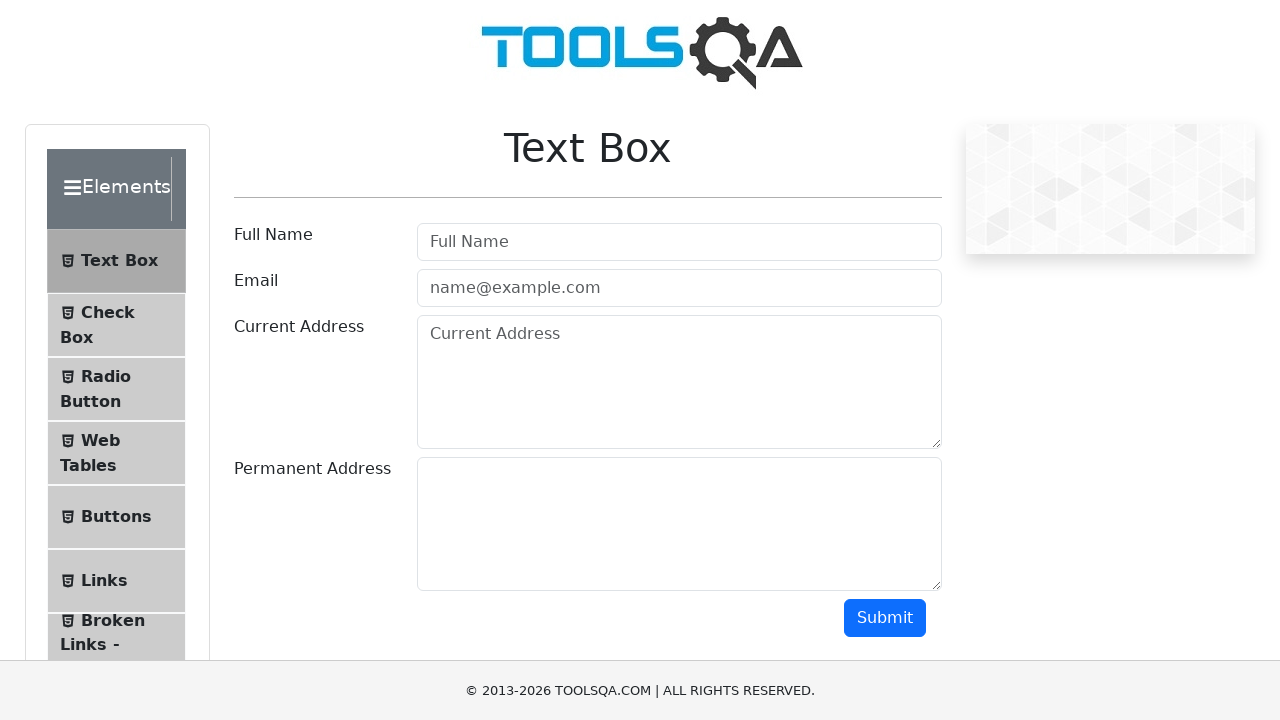

Filled email field with invalid email 'm' on #userEmail
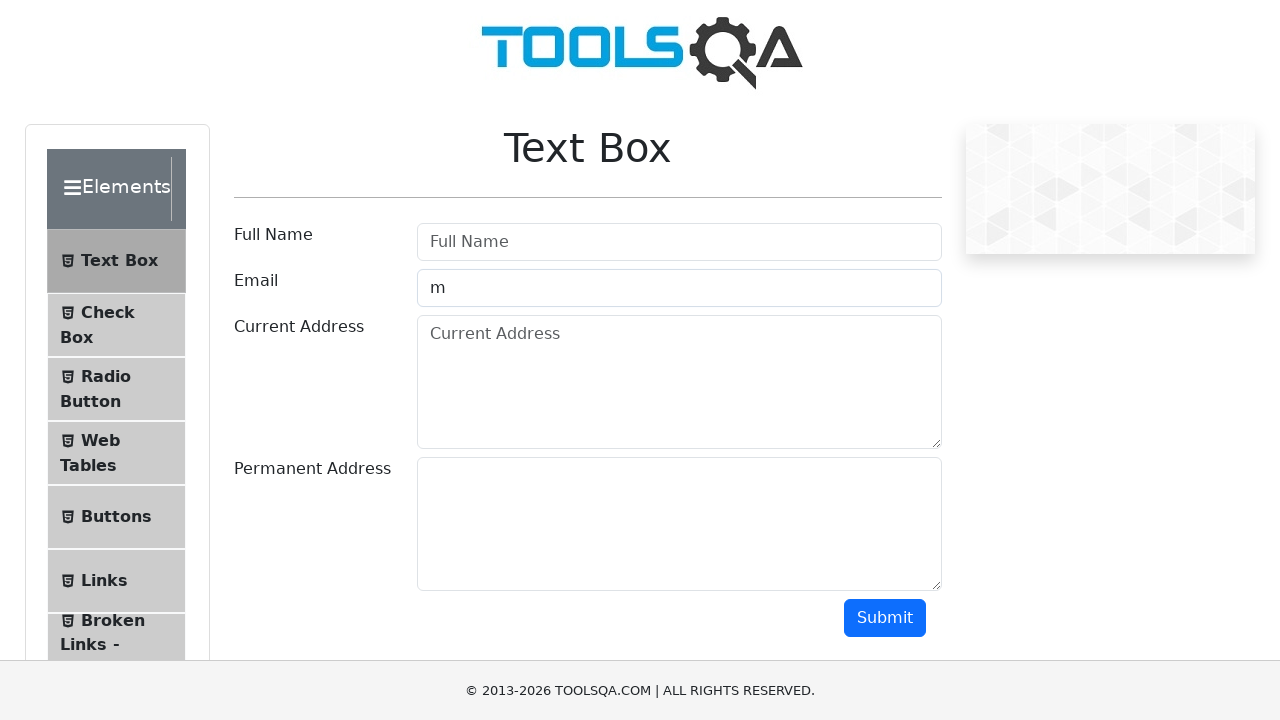

Scrolled down 800px to reveal submit button
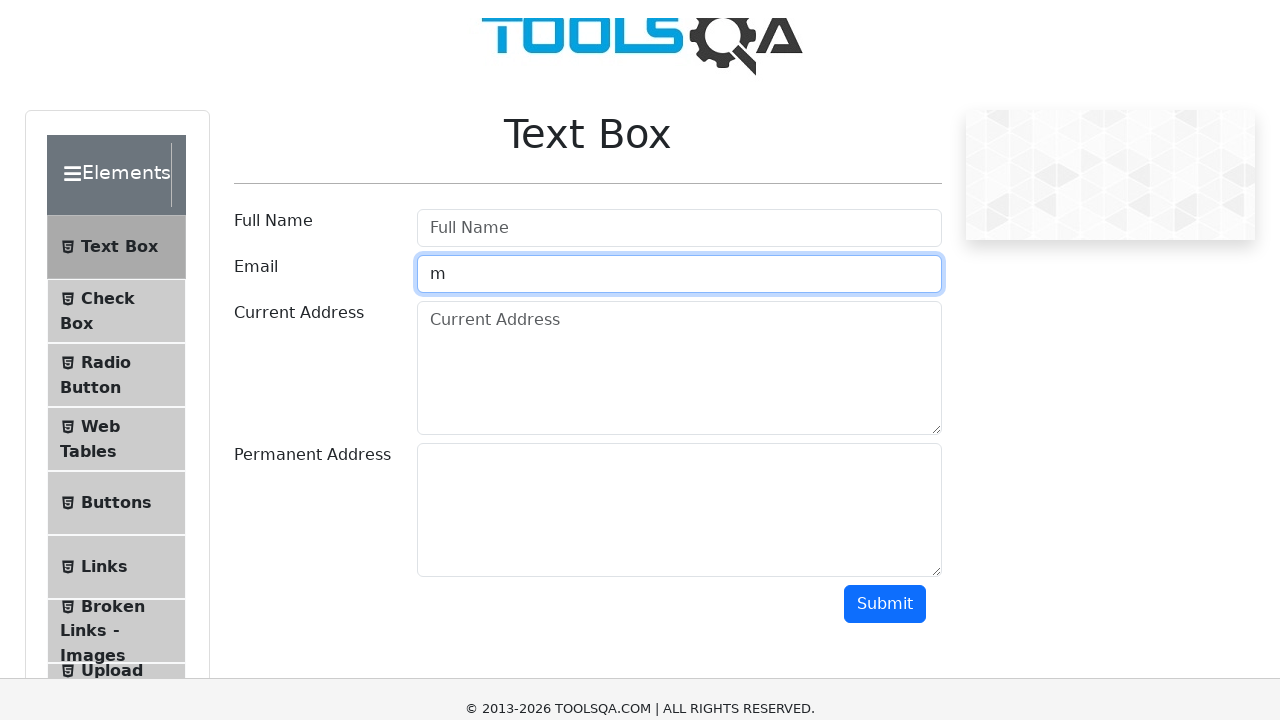

Clicked the Submit button at (885, 19) on #submit
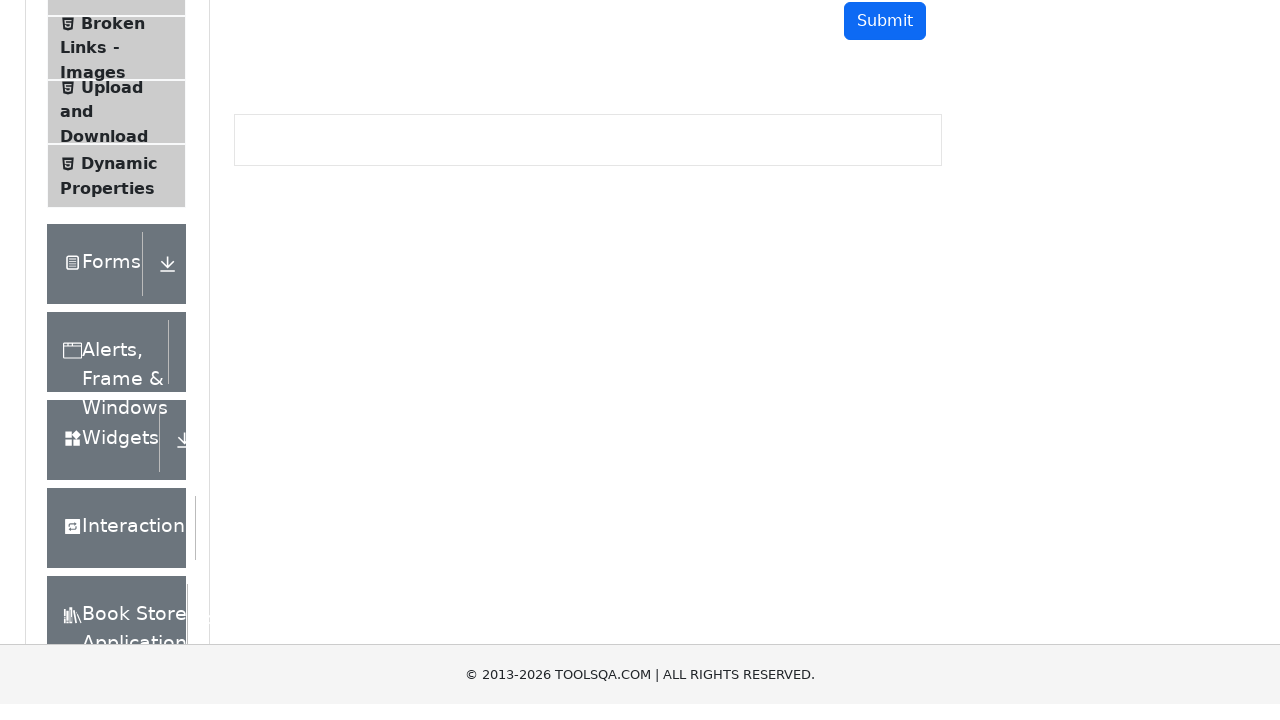

Email field marked with error styling (field-error class applied)
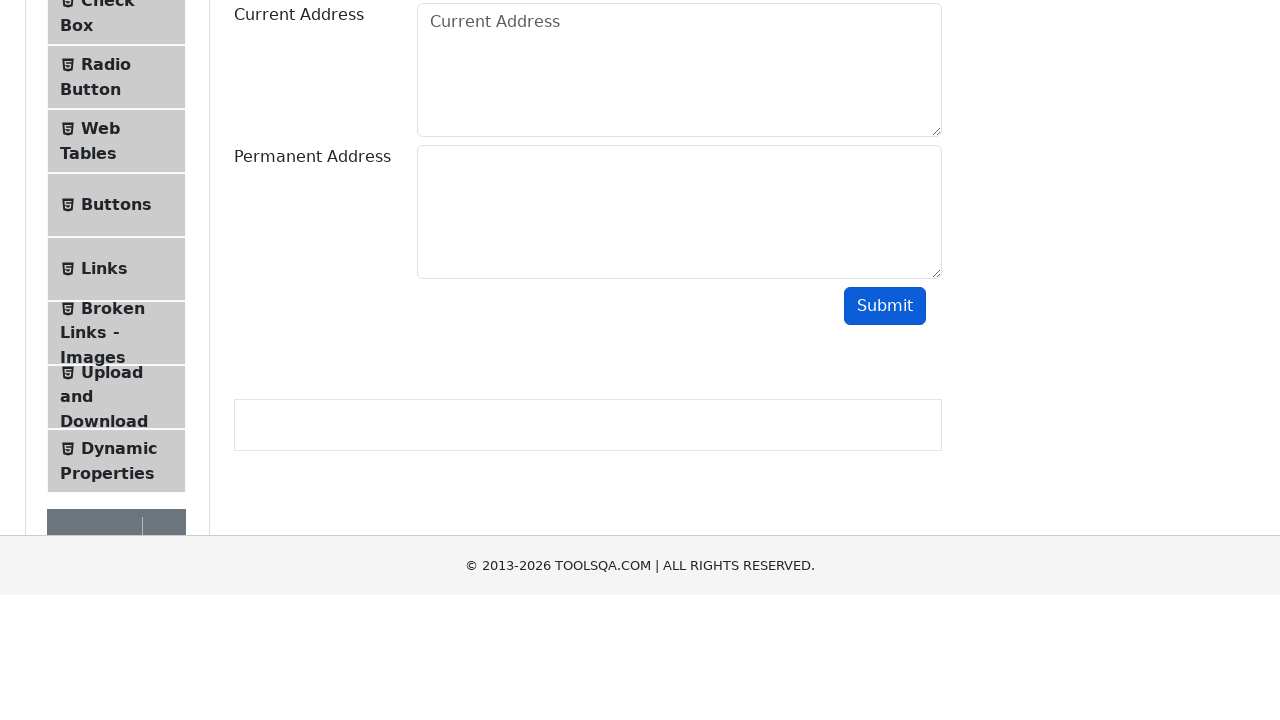

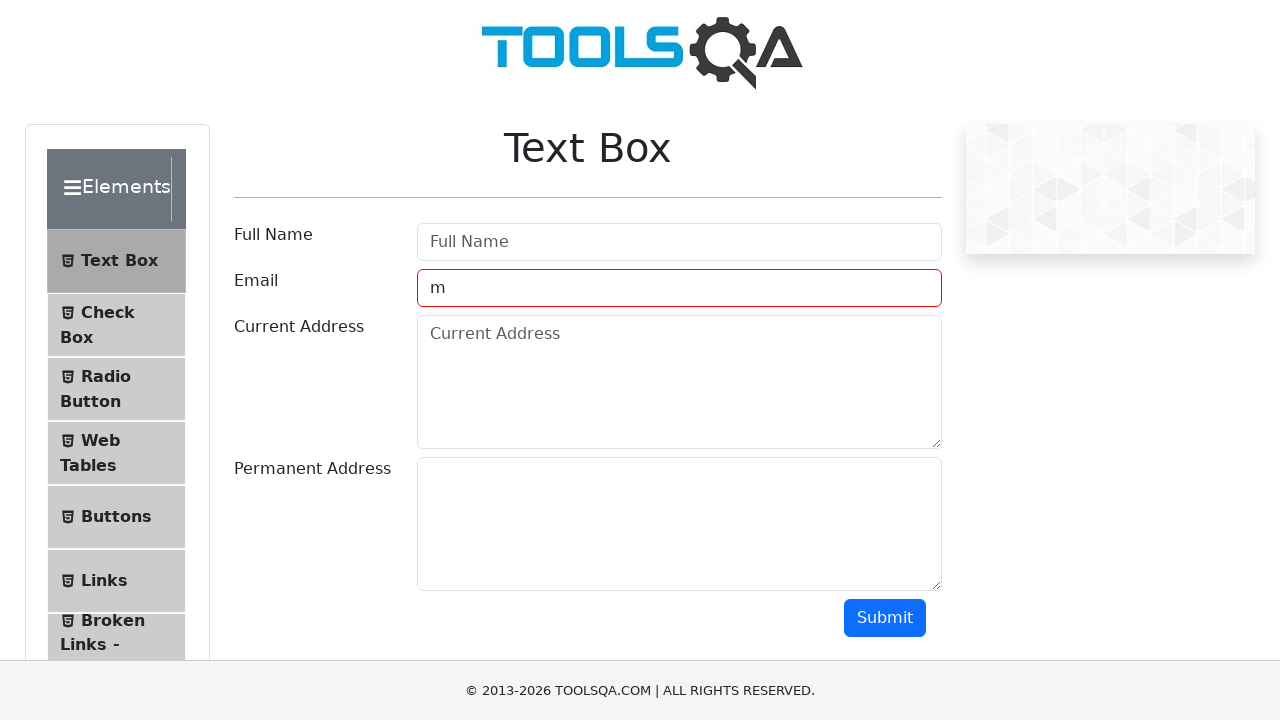